Tests A/B test opt-out by setting the opt-out cookie before visiting the split test page, then navigating to it and verifying the "No A/B Test" heading

Starting URL: http://the-internet.herokuapp.com

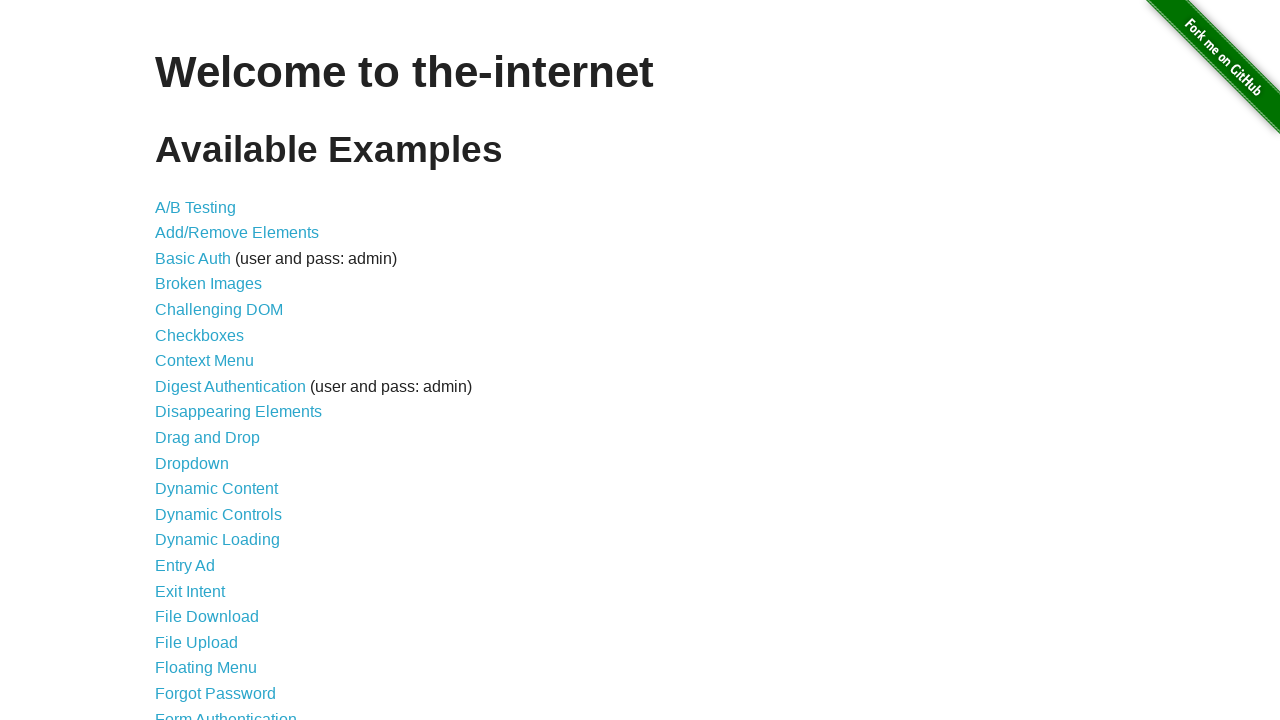

Added optimizelyOptOut cookie to opt out of A/B test
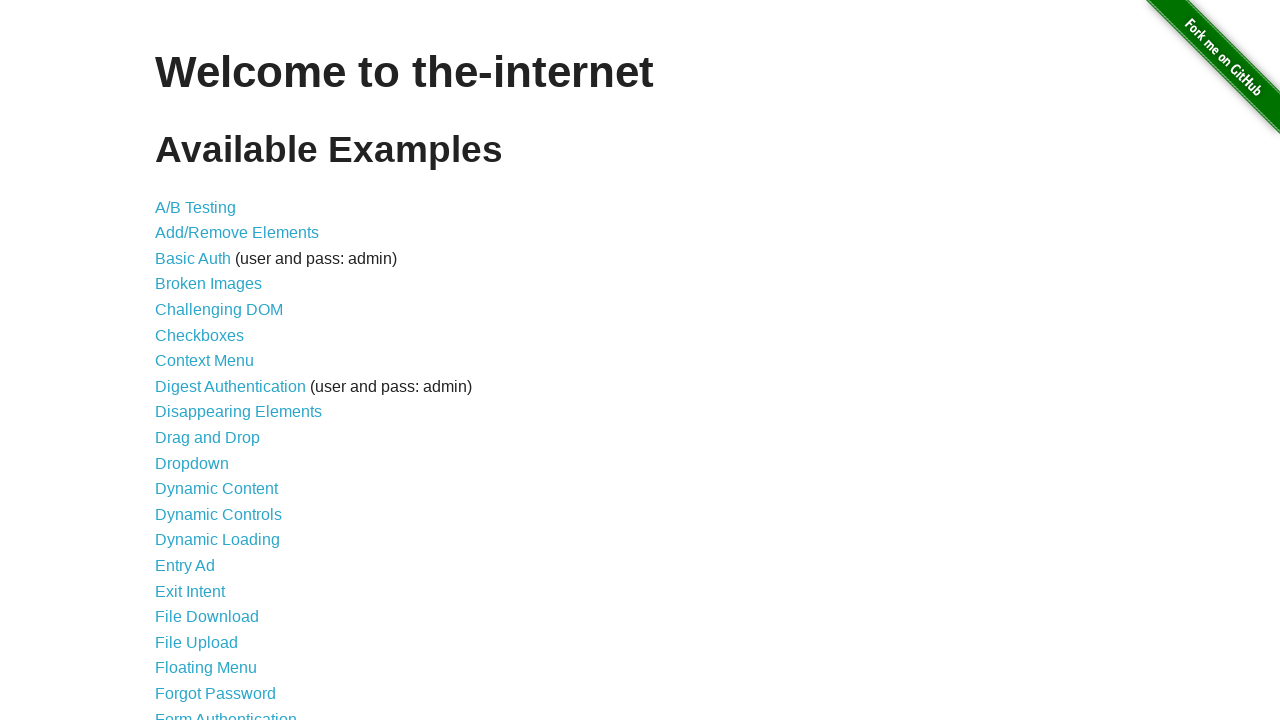

Navigated to A/B test page
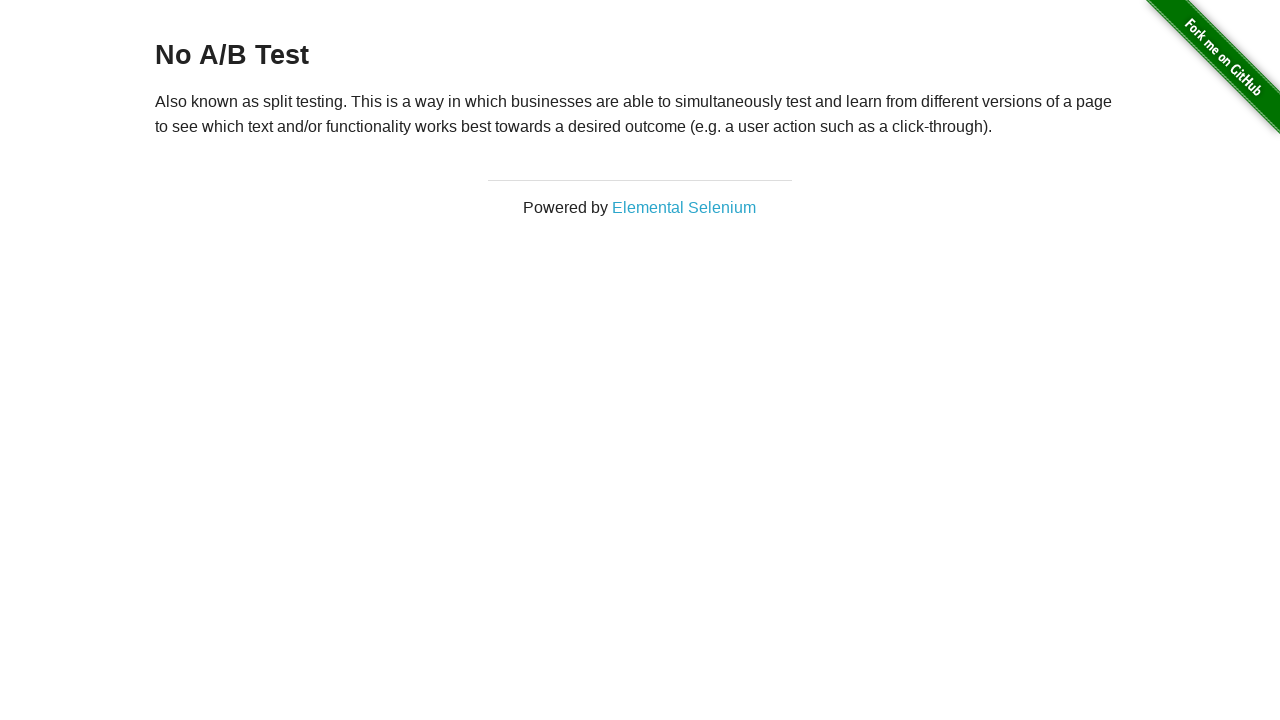

Verified 'No A/B Test' heading is displayed, confirming opt-out was successful
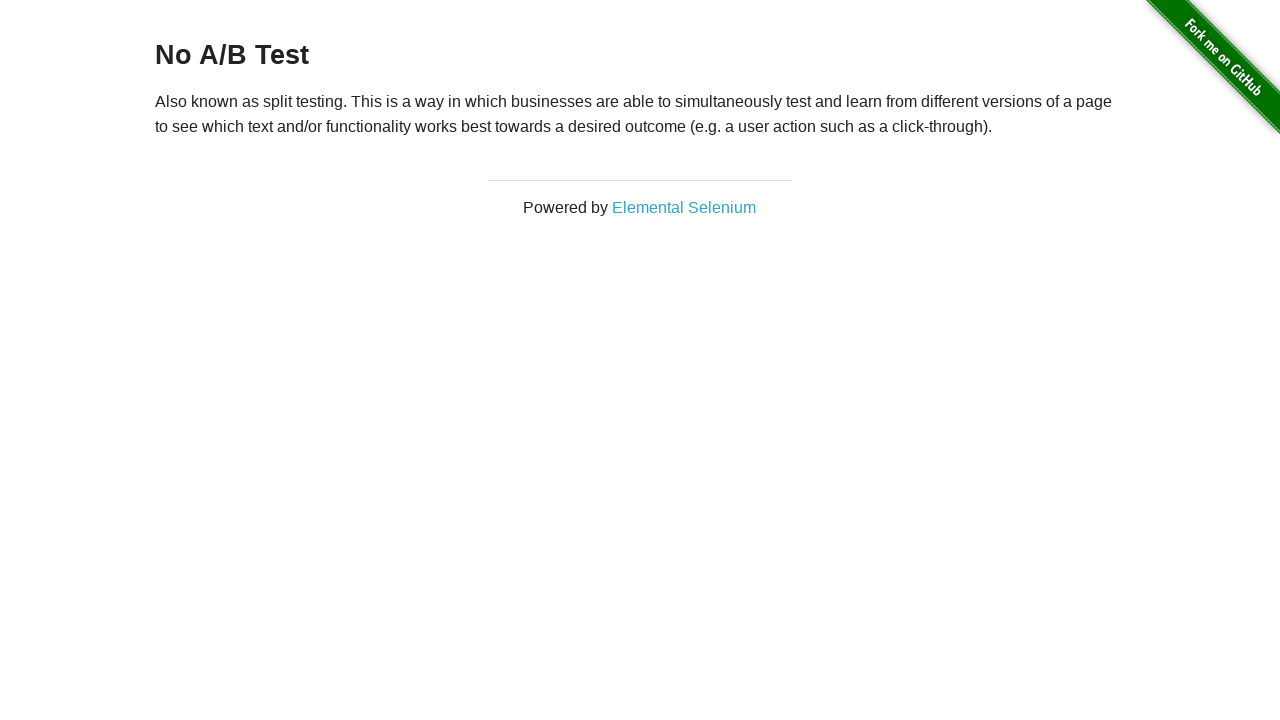

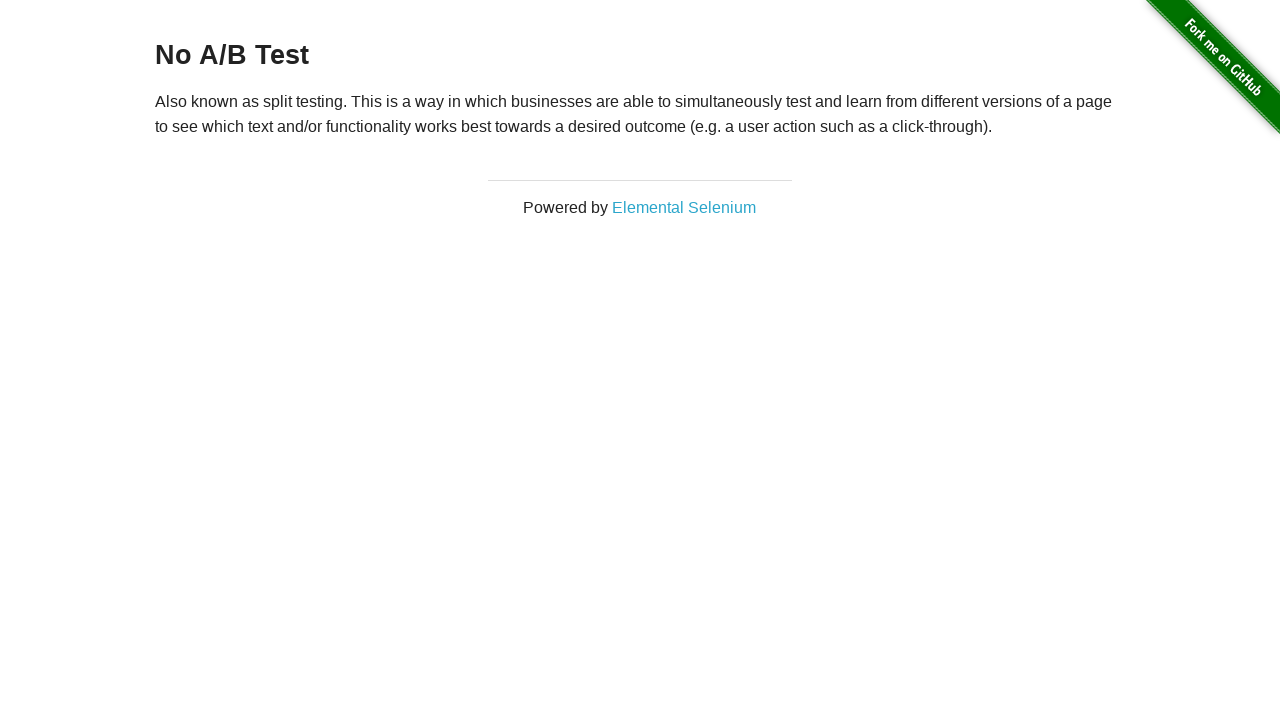